Tests GreenKart e-commerce site by searching for a product (e.g., "Tom"), extracting its name, navigating to the Top Deals page in a new window, and validating that the same product appears in the offers list.

Starting URL: https://rahulshettyacademy.com/seleniumPractise/#/

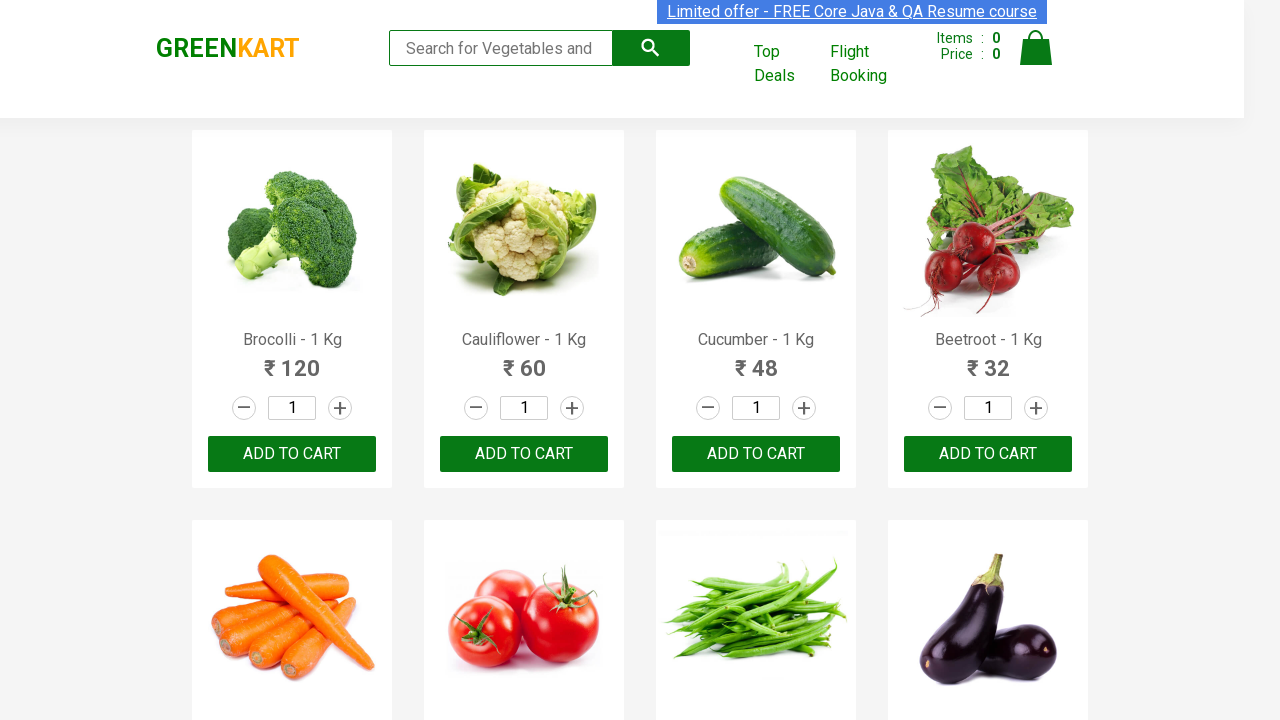

Verified page title is 'GreenKart - veg and fruits kart'
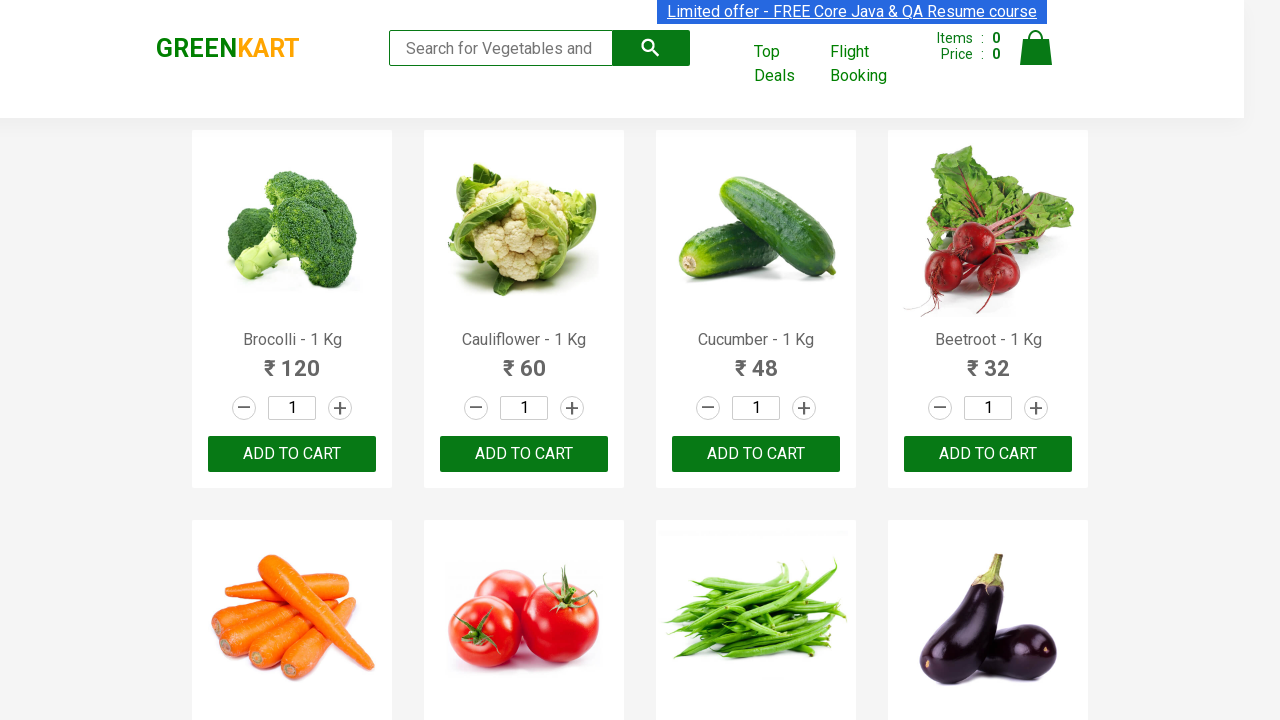

Filled search field with 'Tom' on input.search-keyword
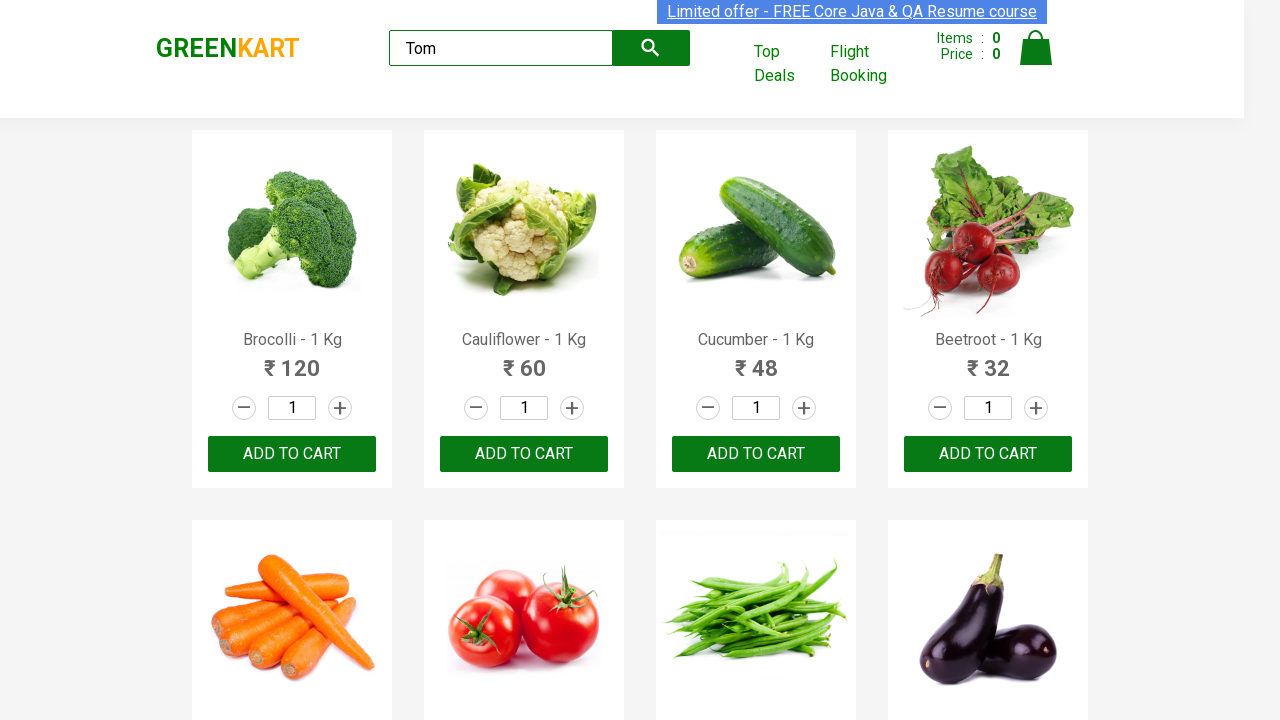

Clicked search button to search for product at (651, 48) on button.search-button
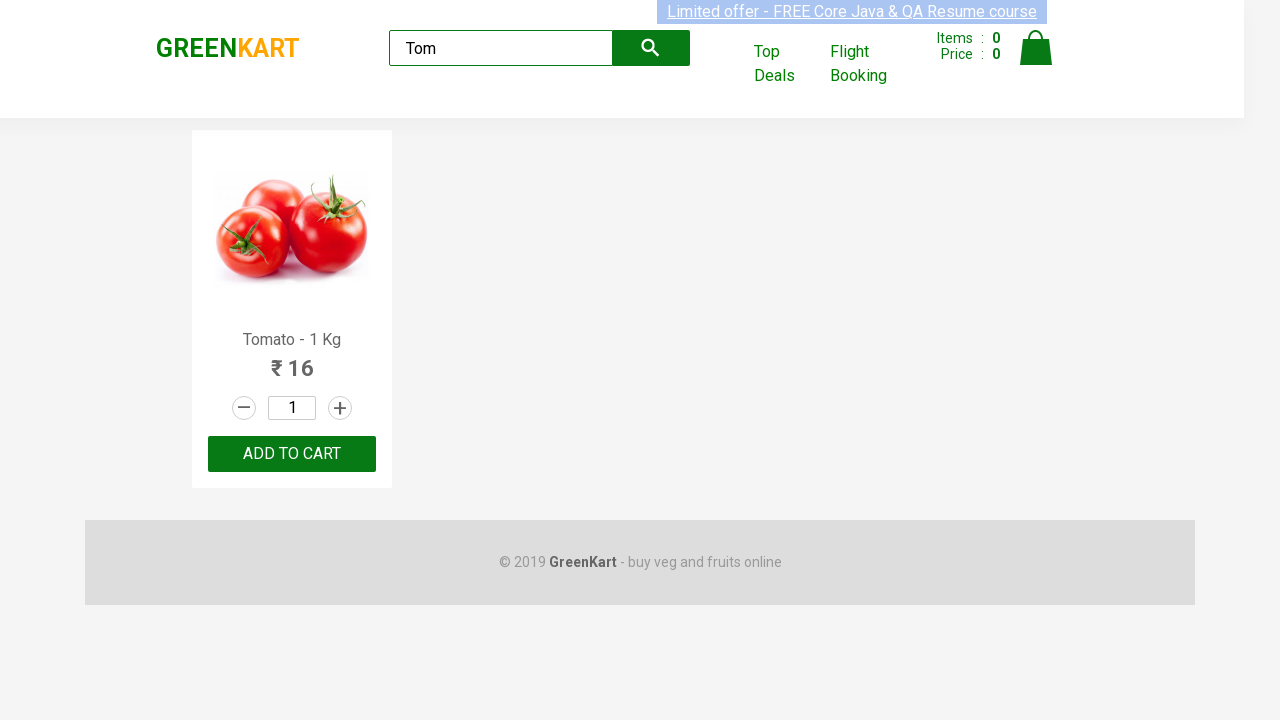

Search results loaded (h4 selector found)
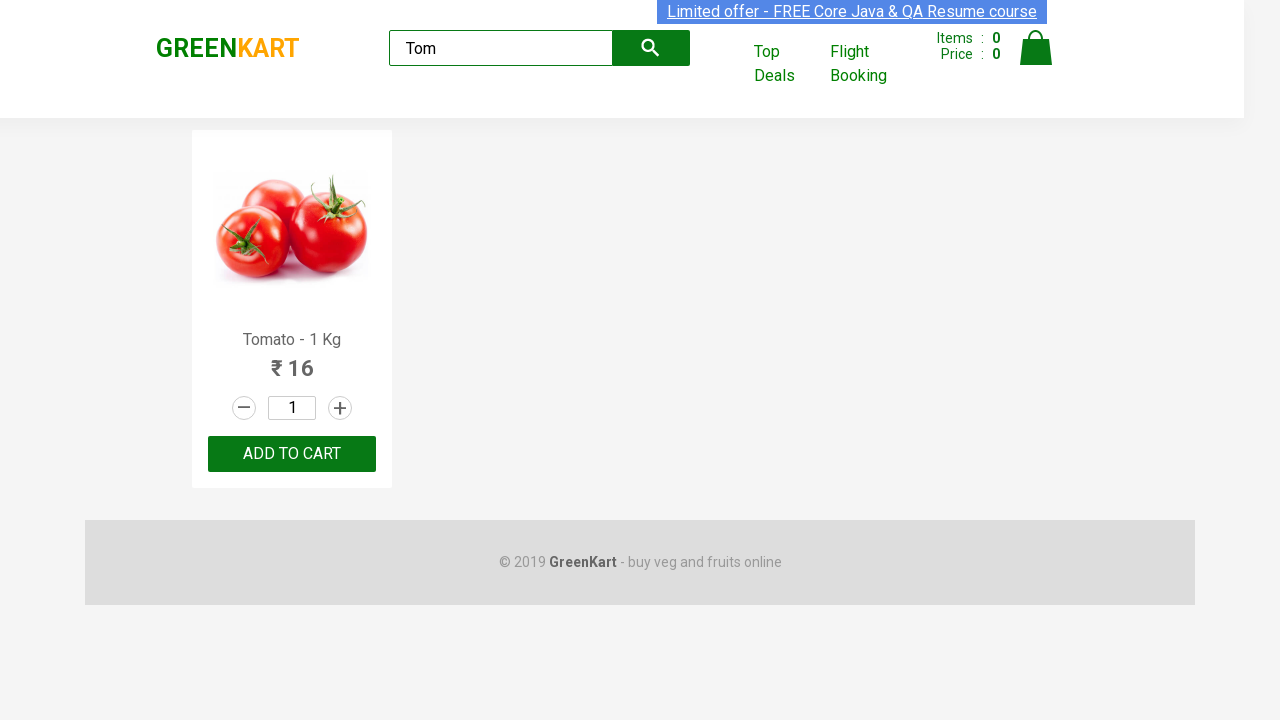

Extracted first product text: 'Tomato - 1 Kg'
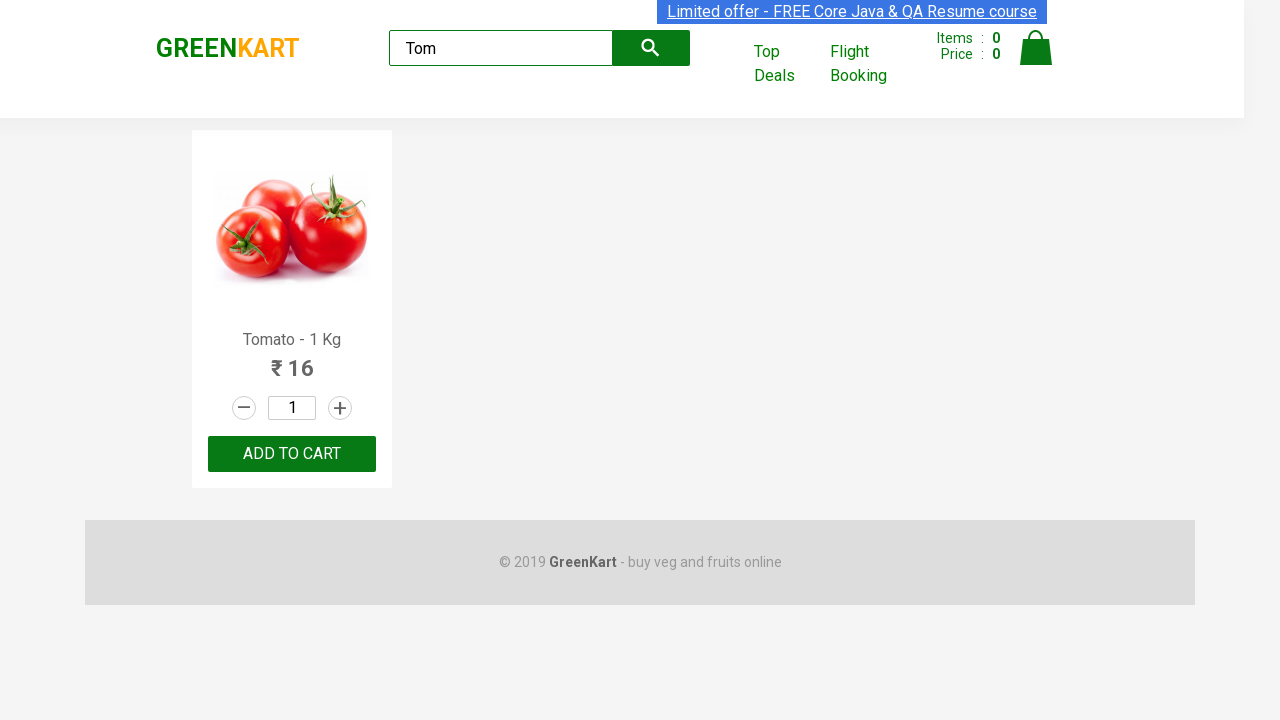

Parsed product name from search results: 'Tomato'
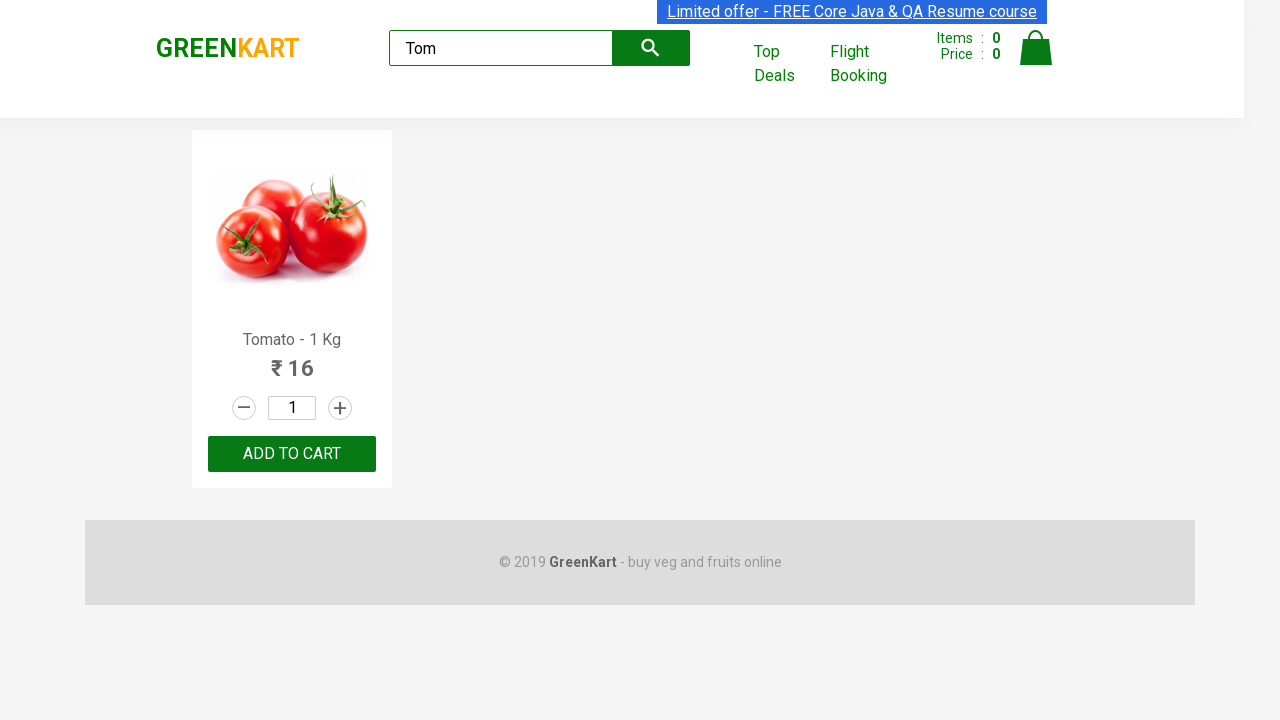

Clicked 'Top Deals' link to open new window at (787, 64) on a:text('Top Deals')
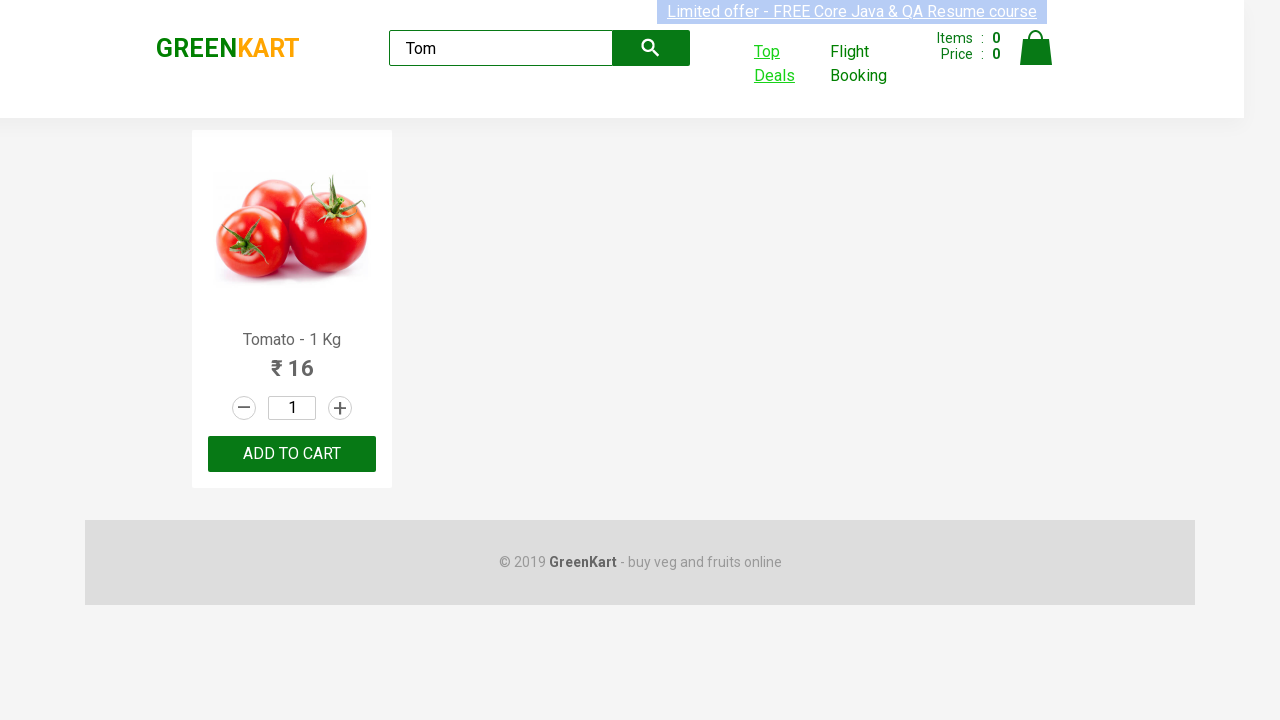

Switched to new offers page window
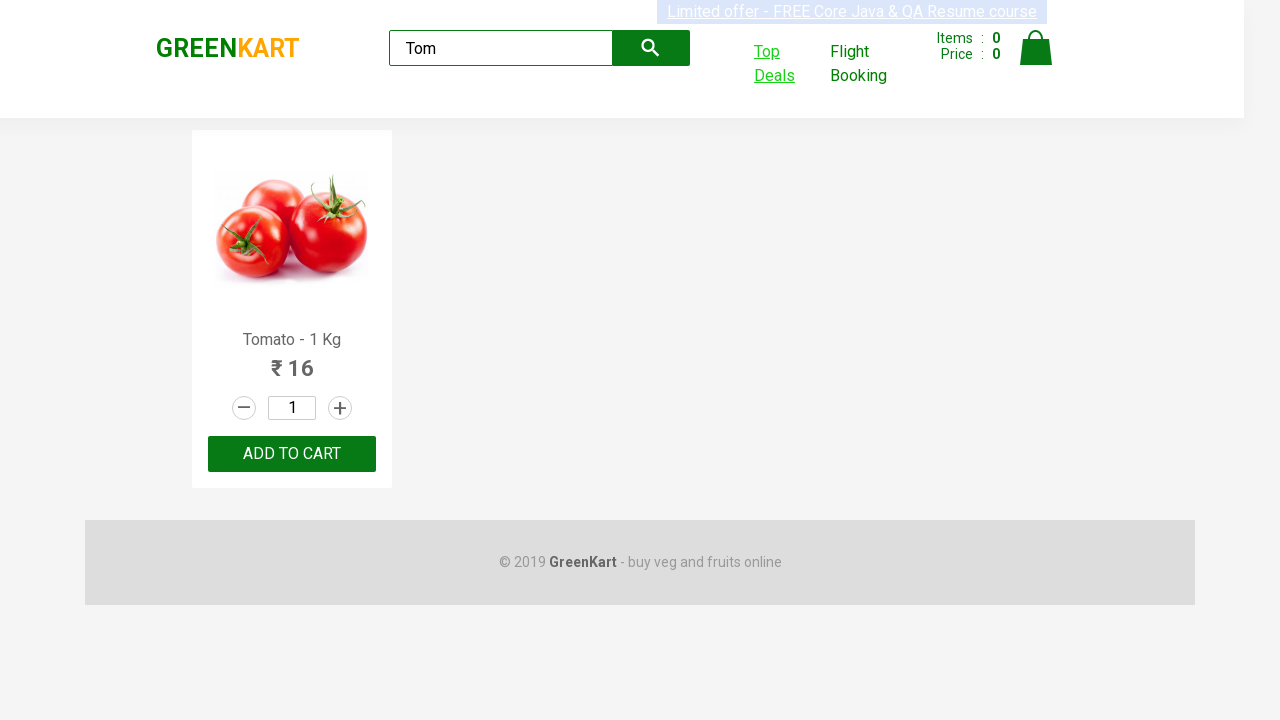

Offers page loaded completely
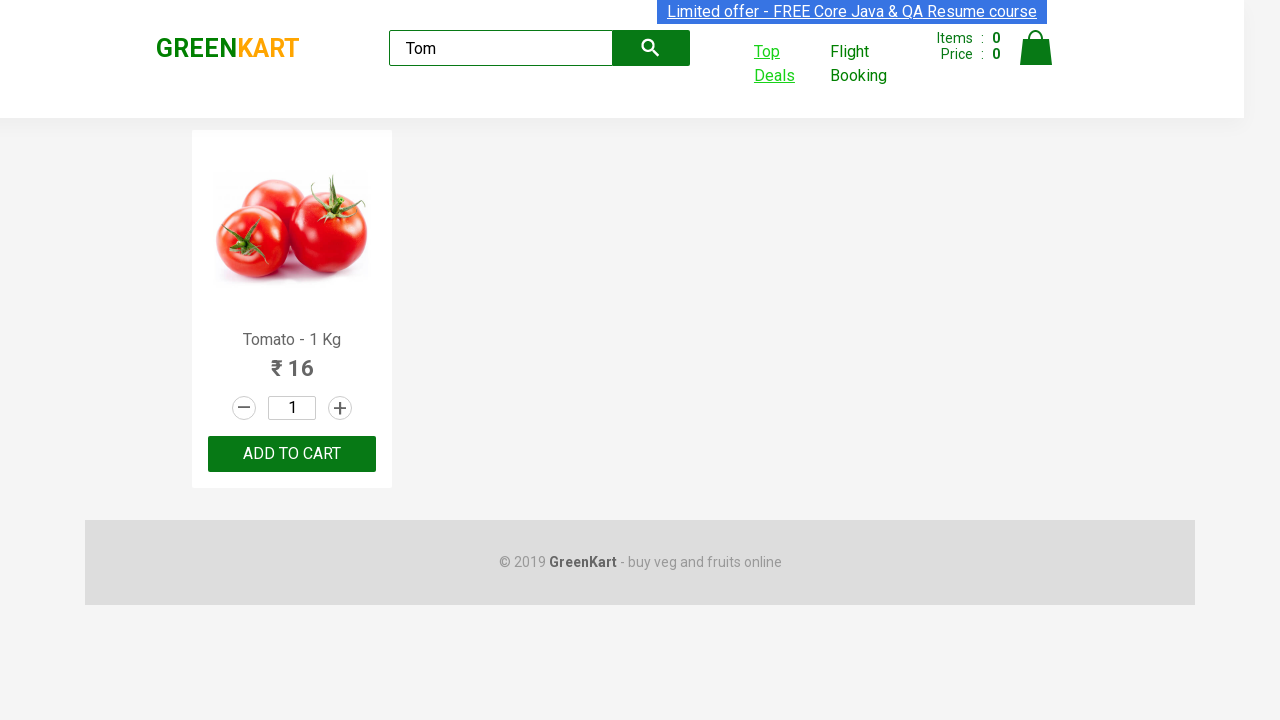

Offers table loaded (table tbody tr td selector found)
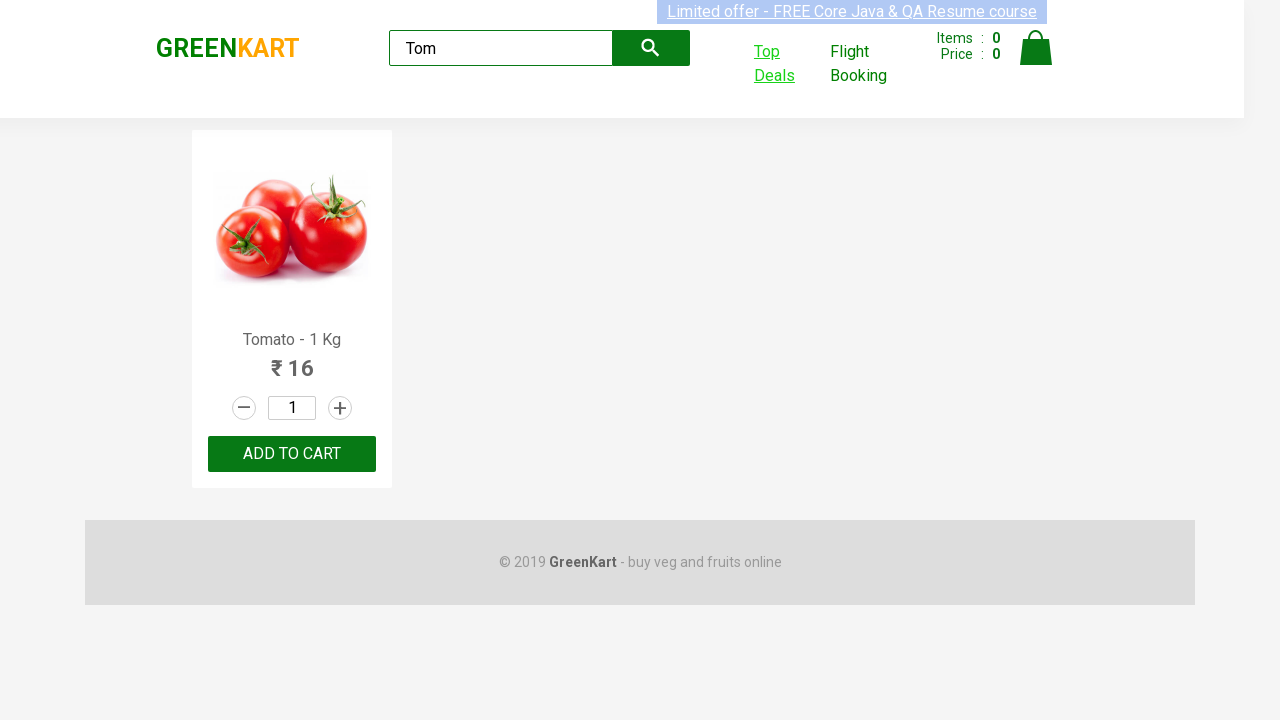

Located all product cells in offers table
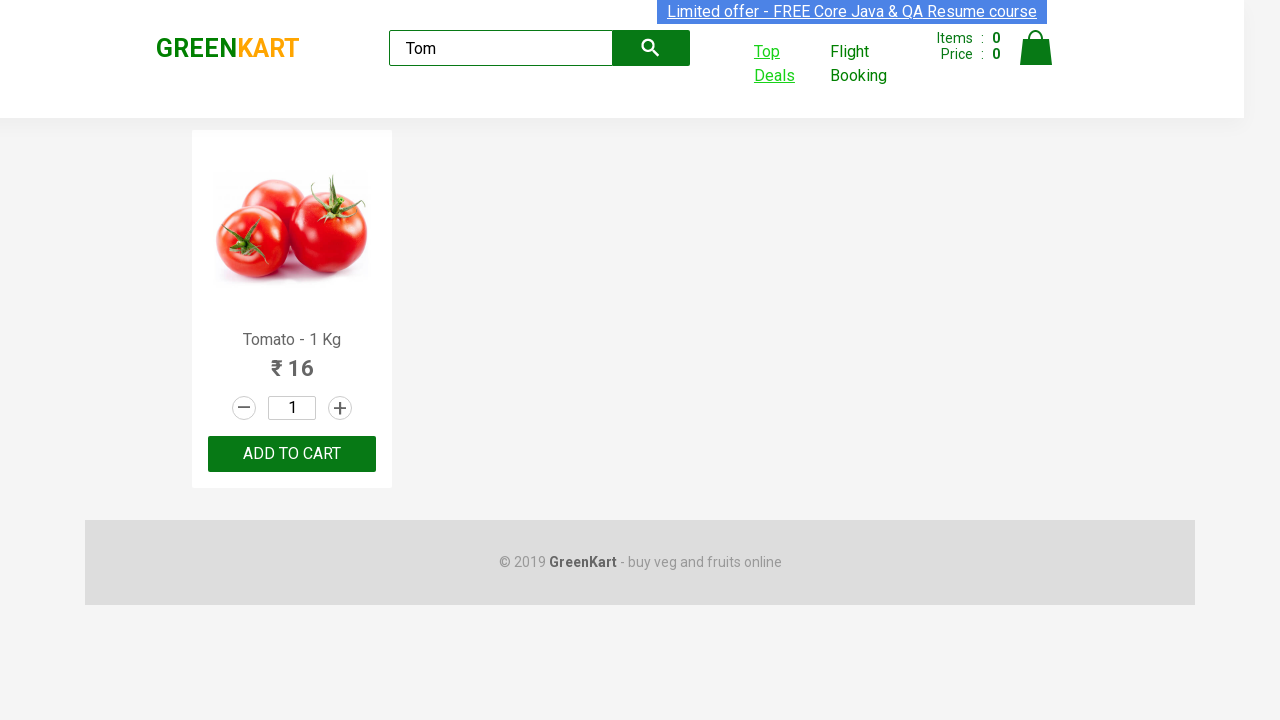

Counted 5 products in offers table
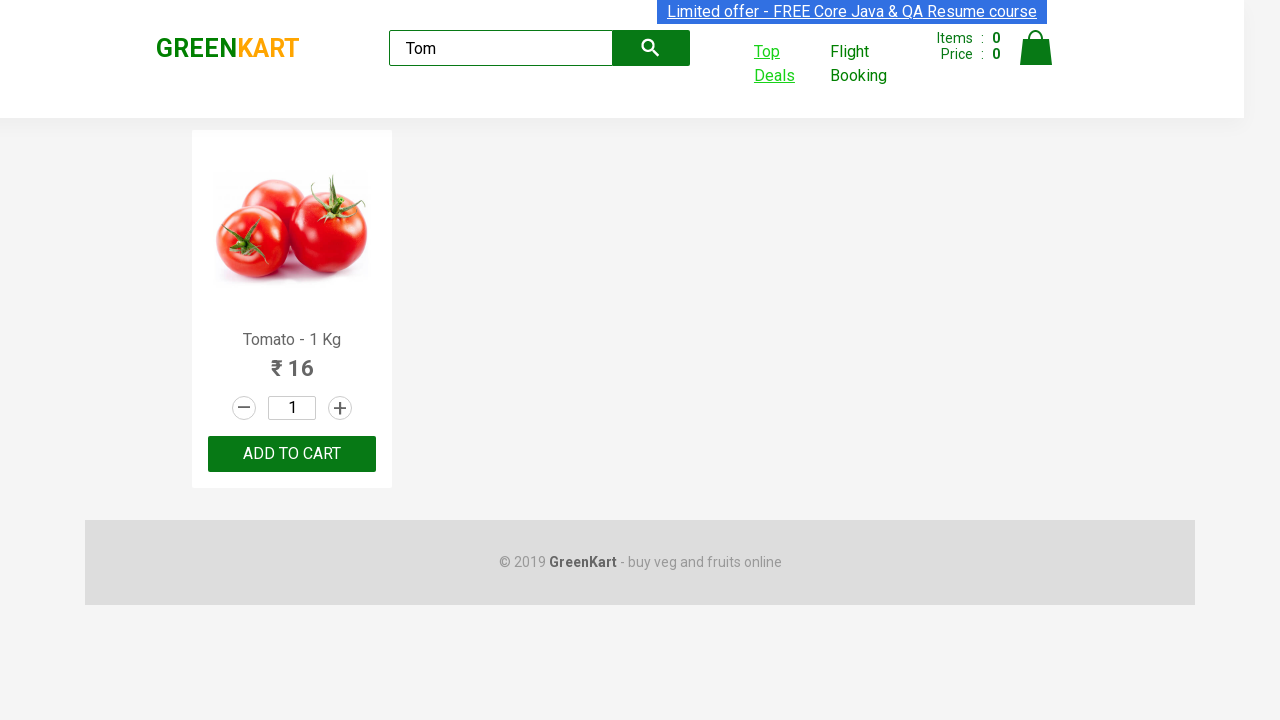

Checked product cell 1: 'Wheat'
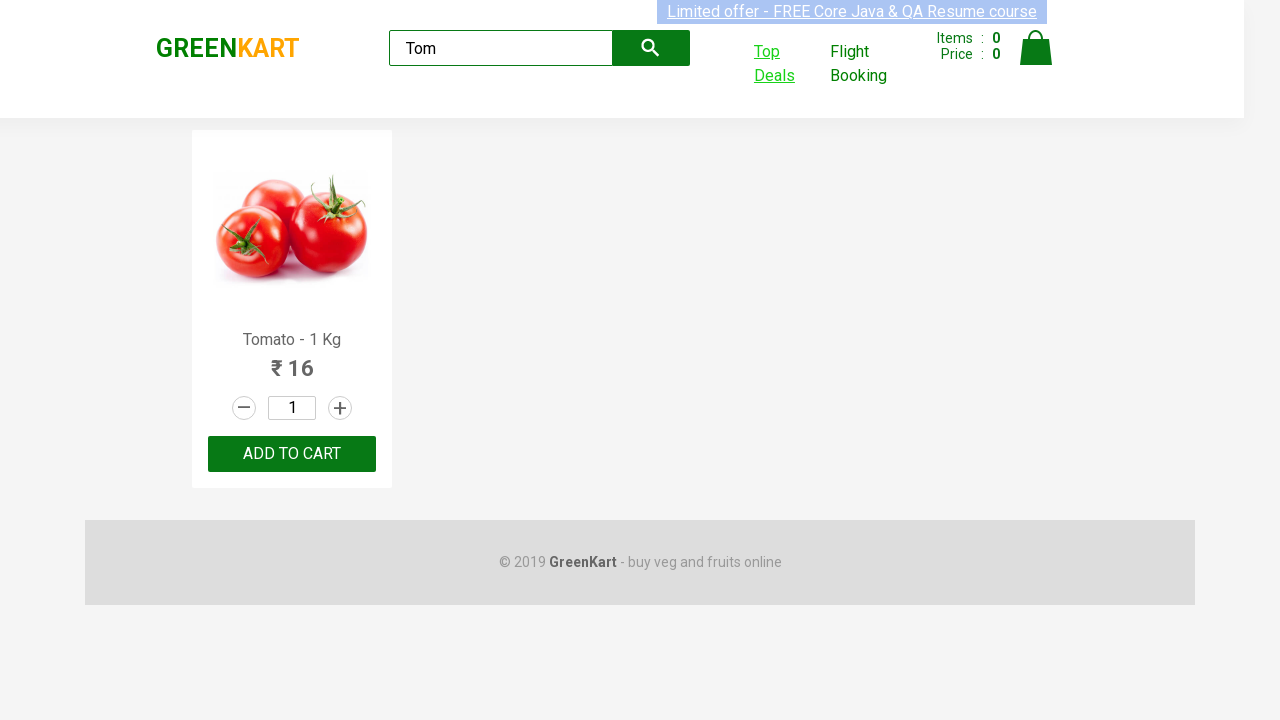

Checked product cell 2: 'Tomato'
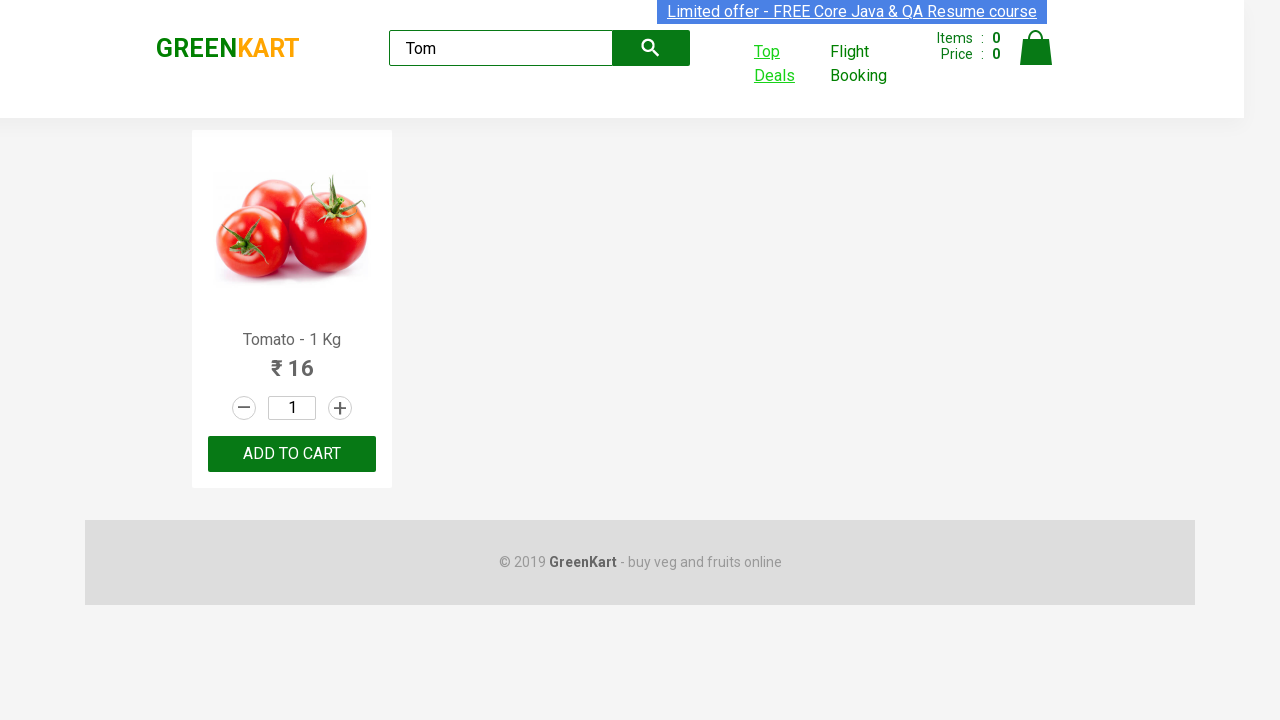

Found matching product in offers: 'Tomato'
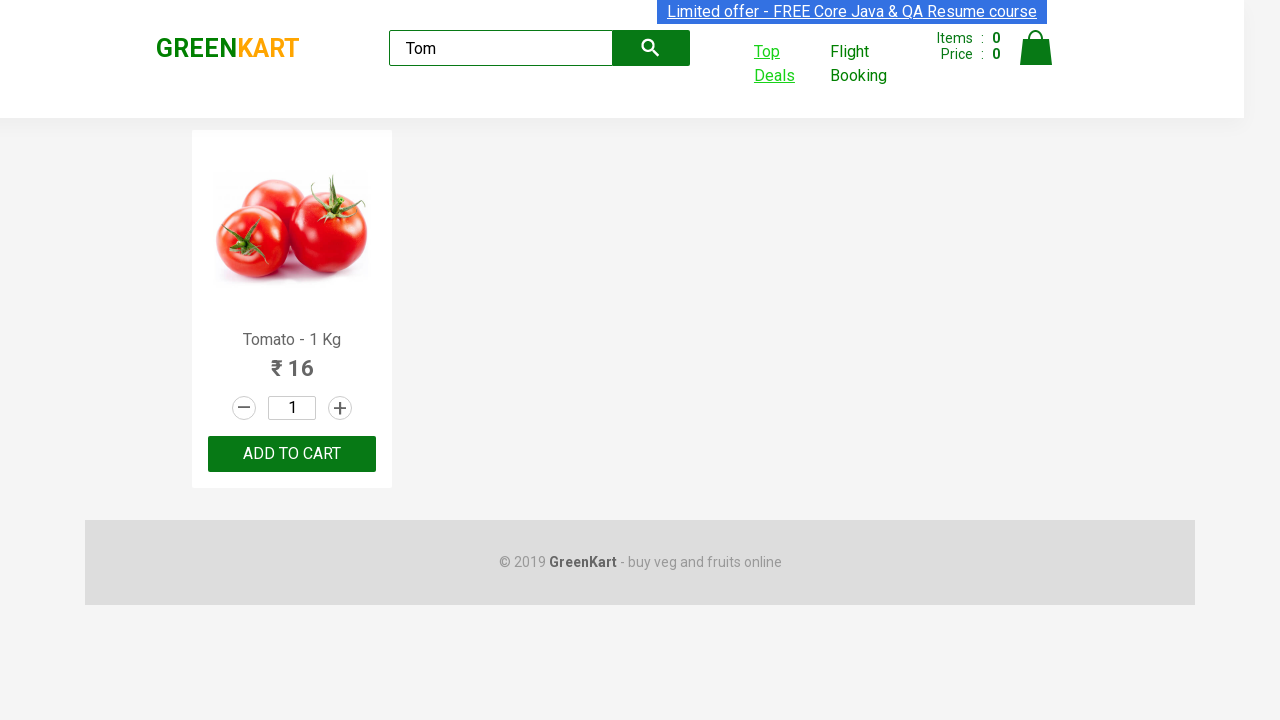

Asserted that product 'Tom' was found in offers
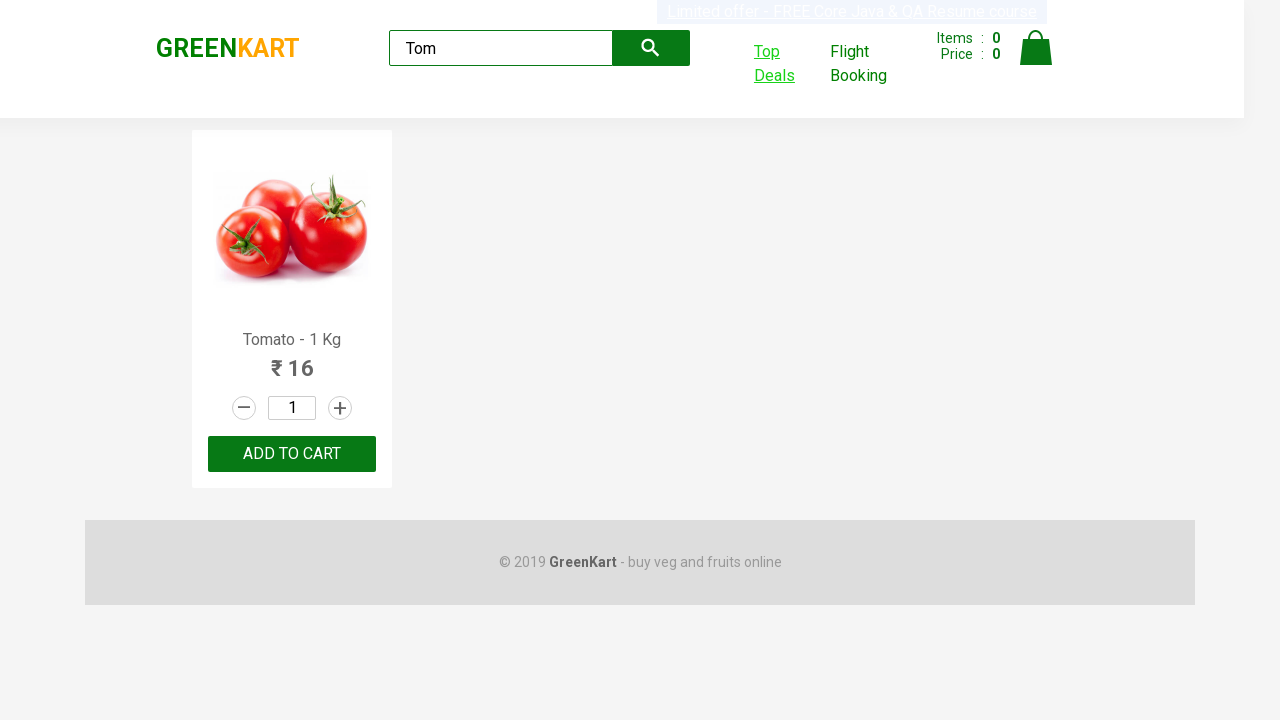

Asserted product names match: home='Tomato' vs offers='Tomato'
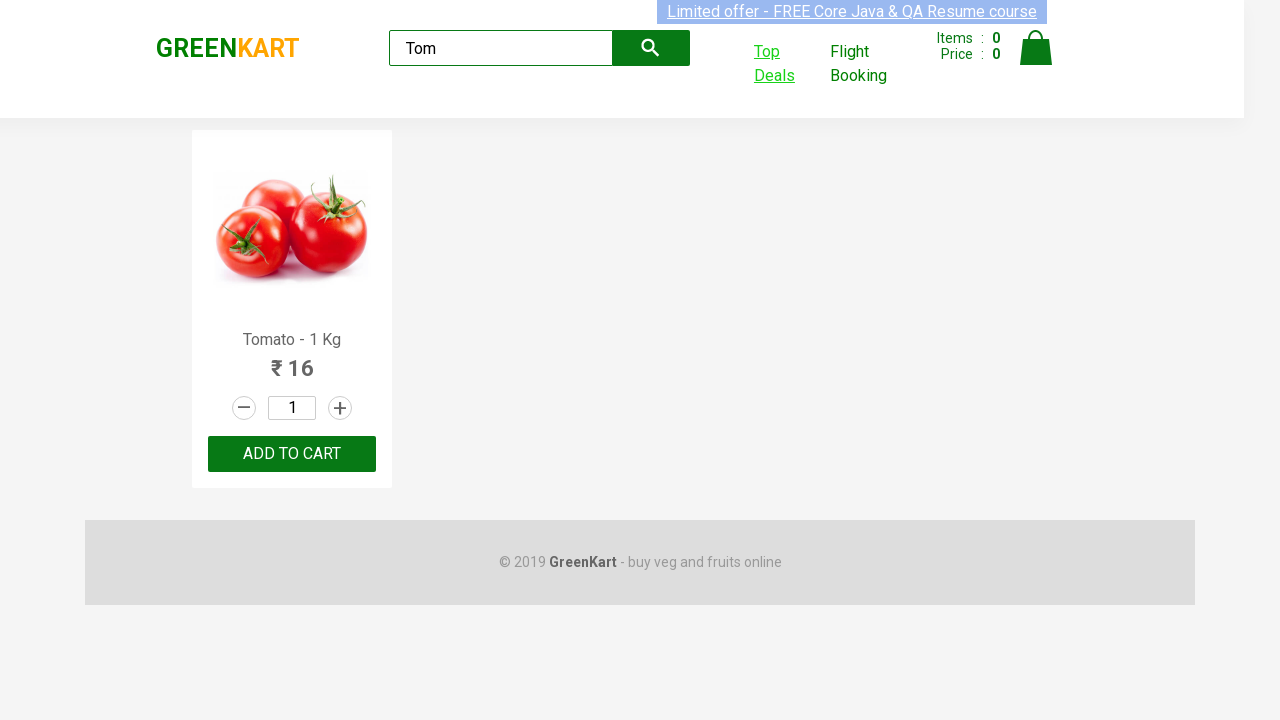

Closed the offers page window
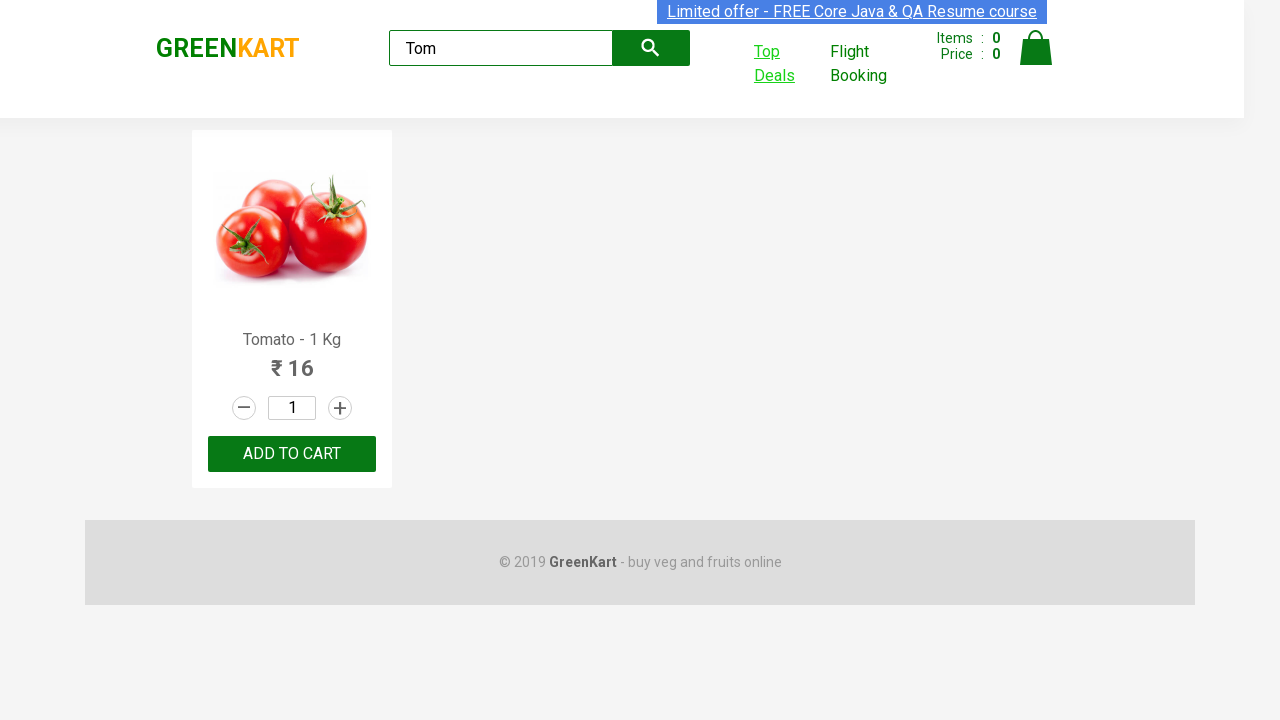

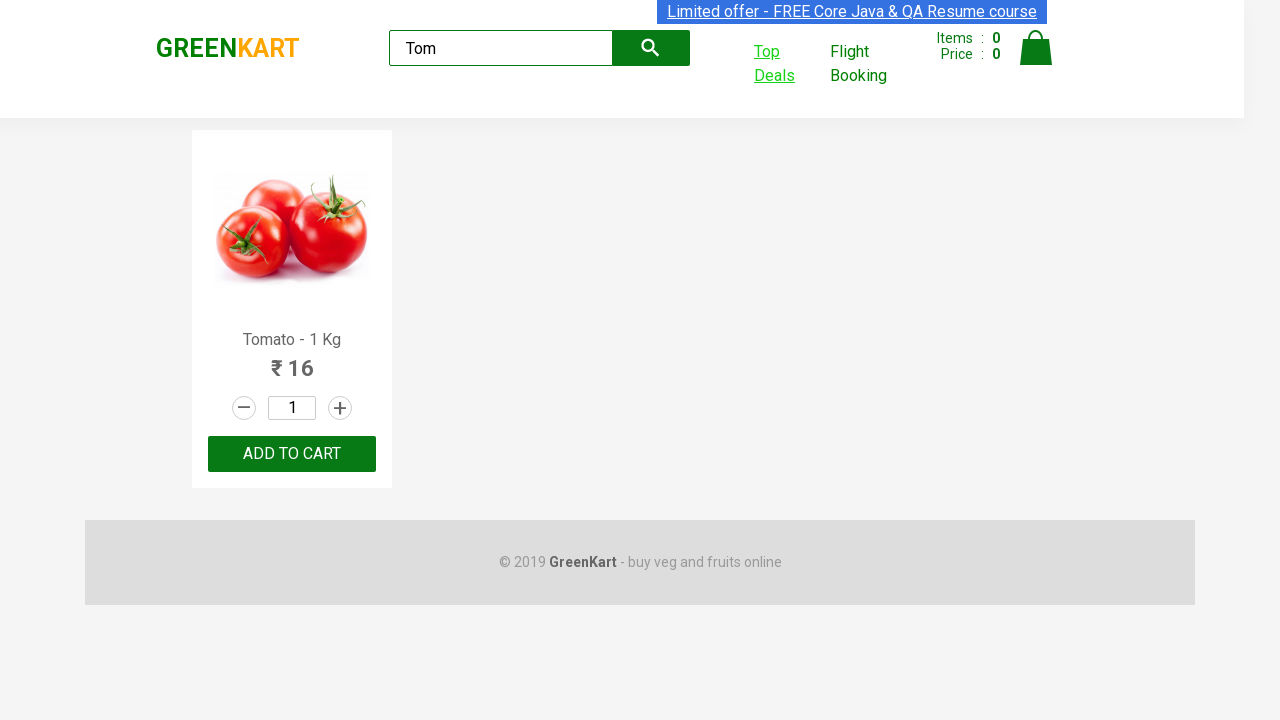